Navigates to Python.org homepage and verifies that event information is displayed in the event widget section

Starting URL: https://www.python.org/

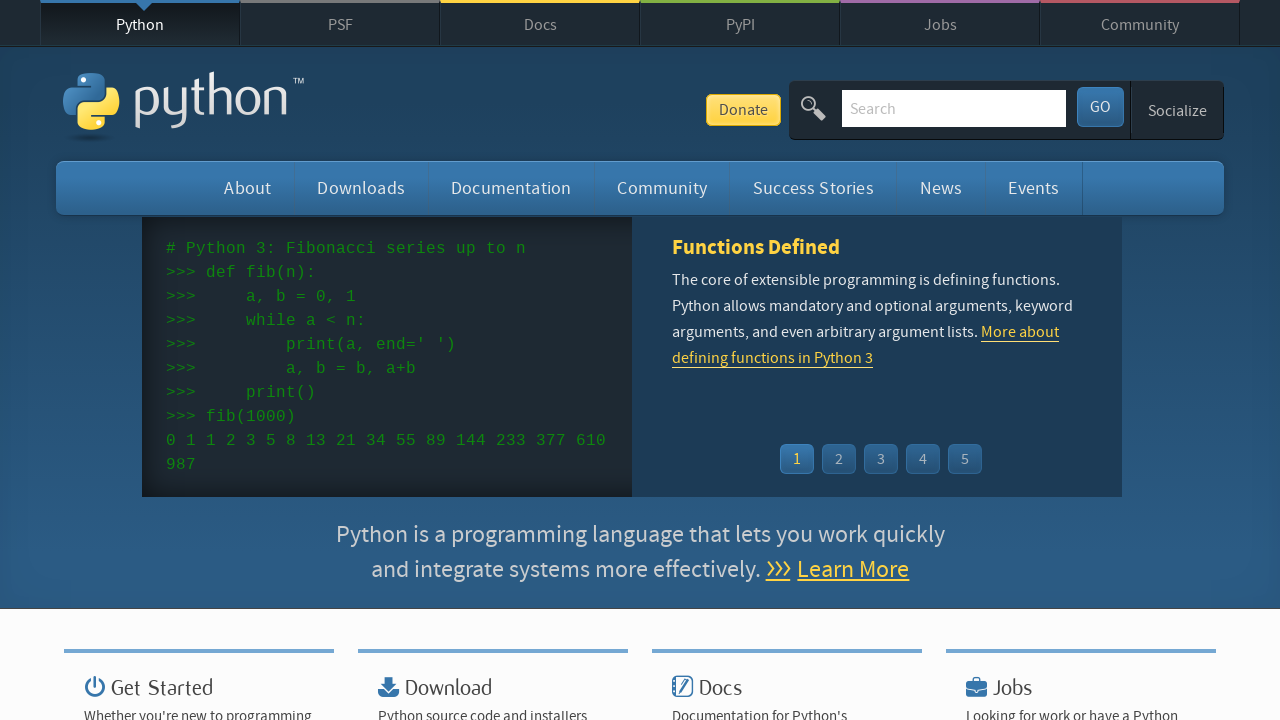

Navigated to Python.org homepage
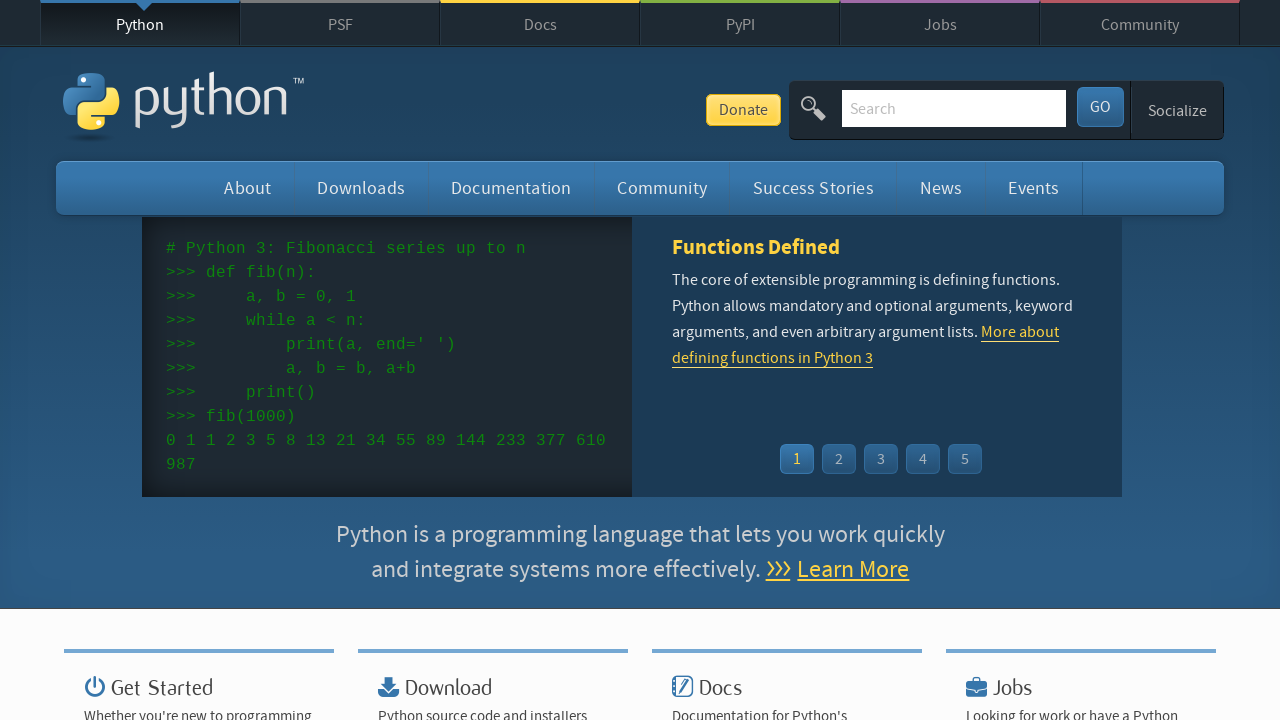

Event widget time elements loaded
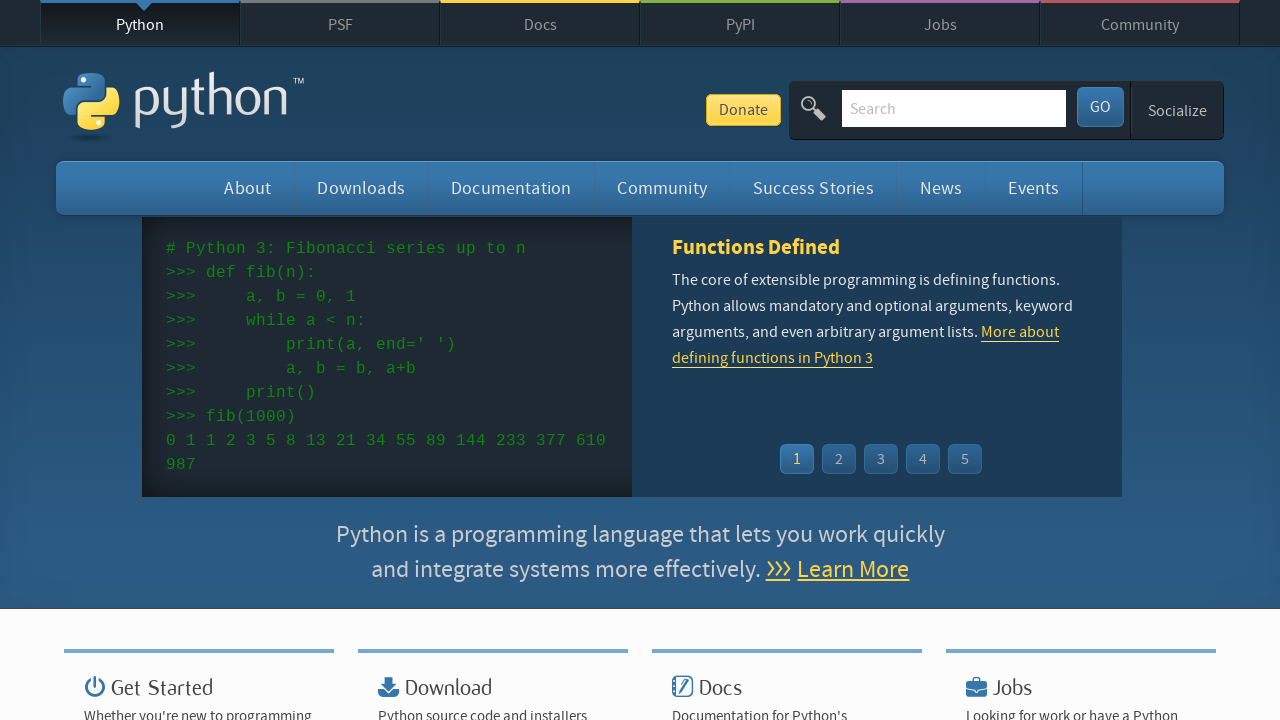

Event widget links loaded
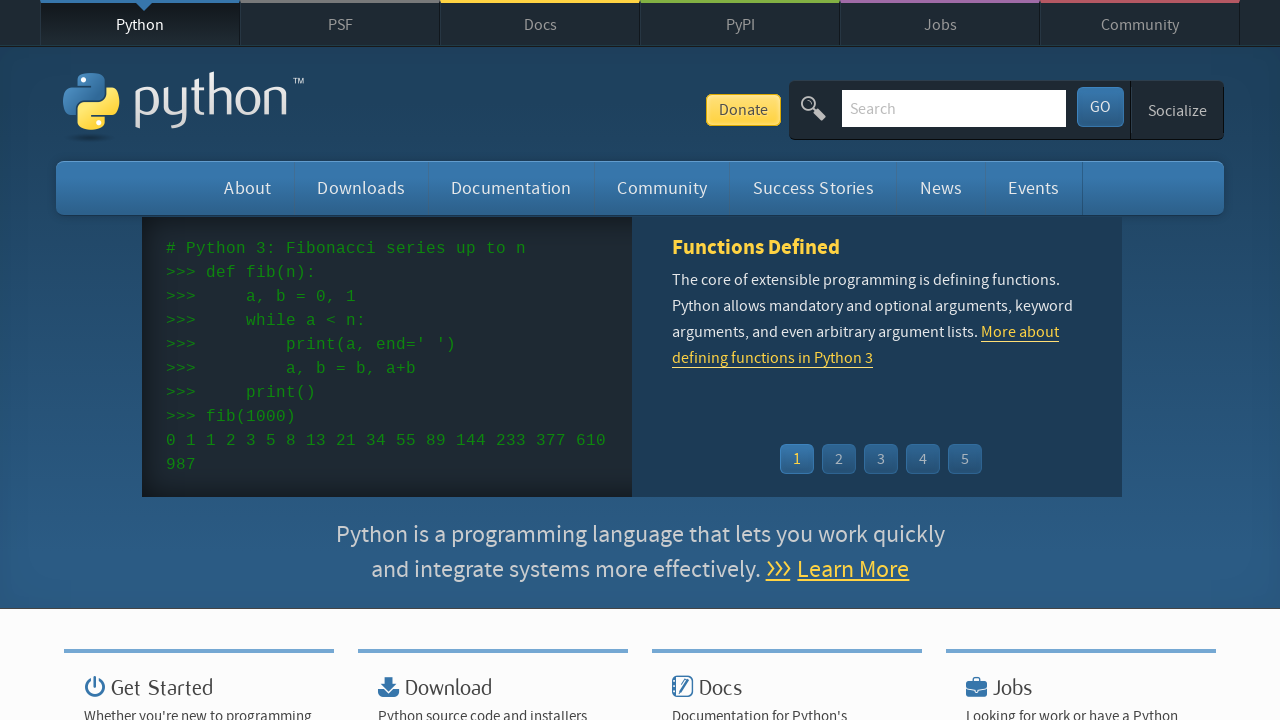

Verified at least one event time element is present
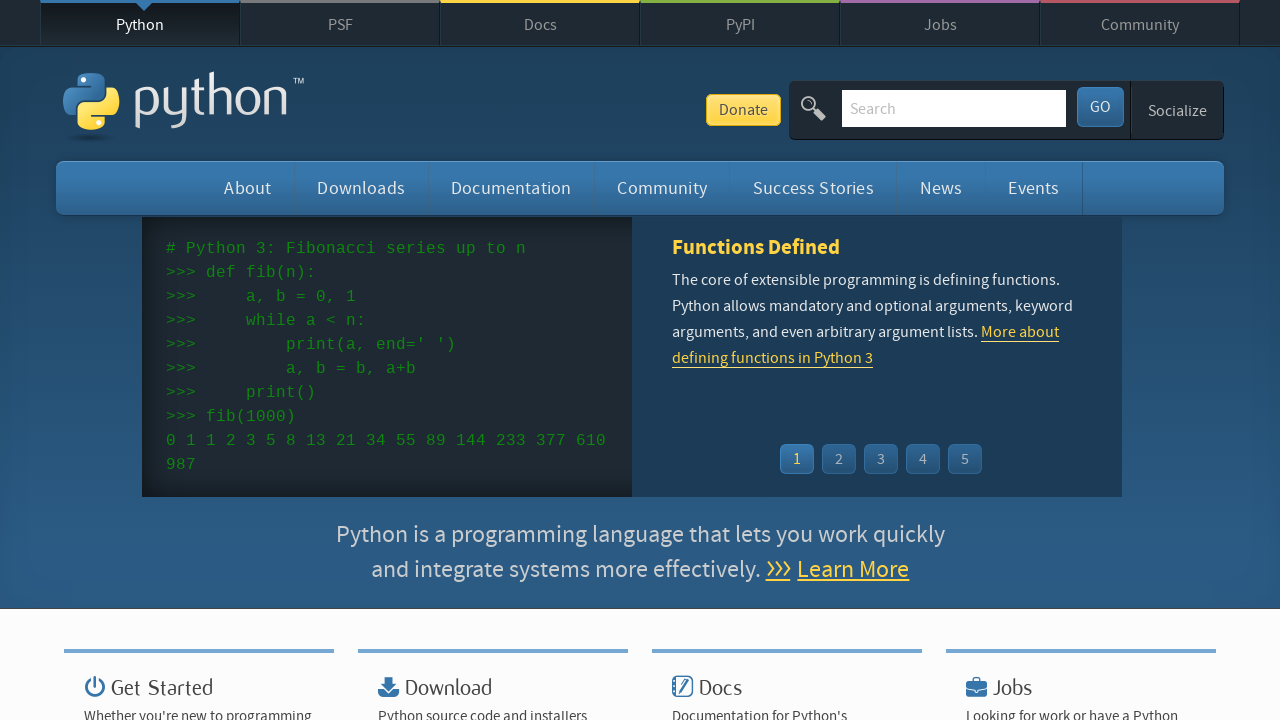

Verified at least one event link is present in the event widget
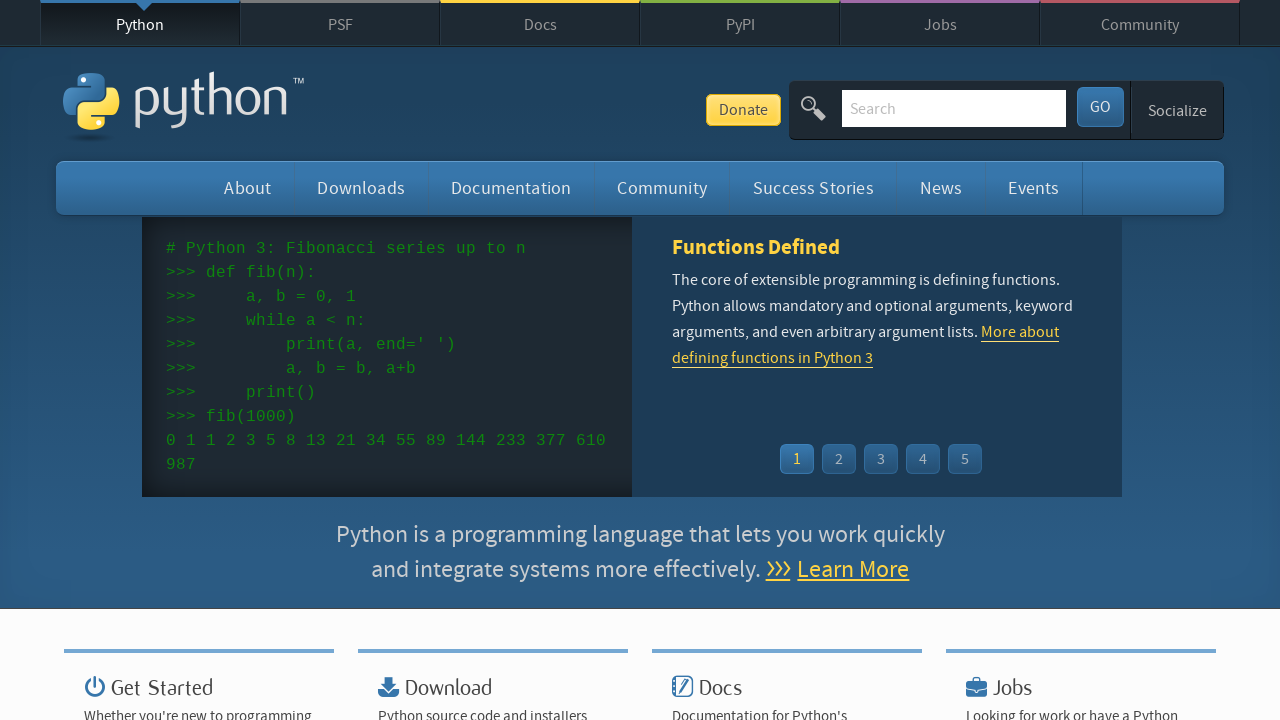

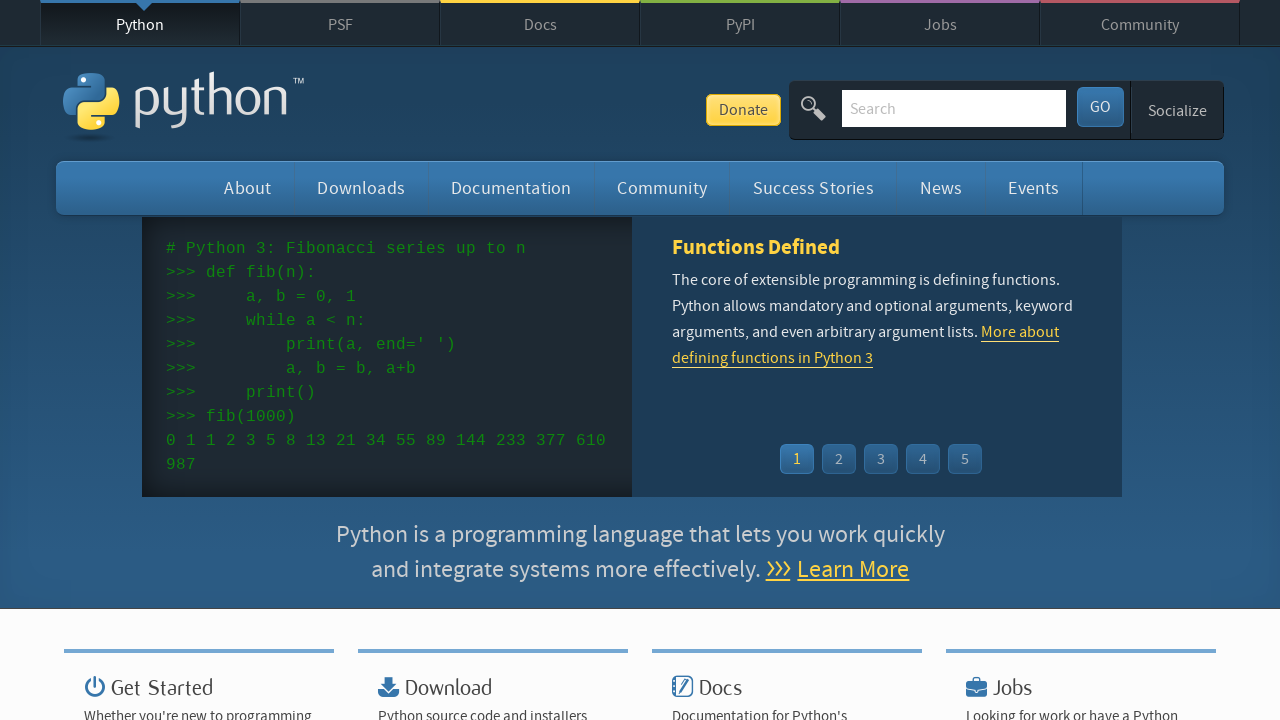